Tests jQuery UI draggable functionality by navigating to the demo page and dragging an element to a new position

Starting URL: https://jqueryui.com/

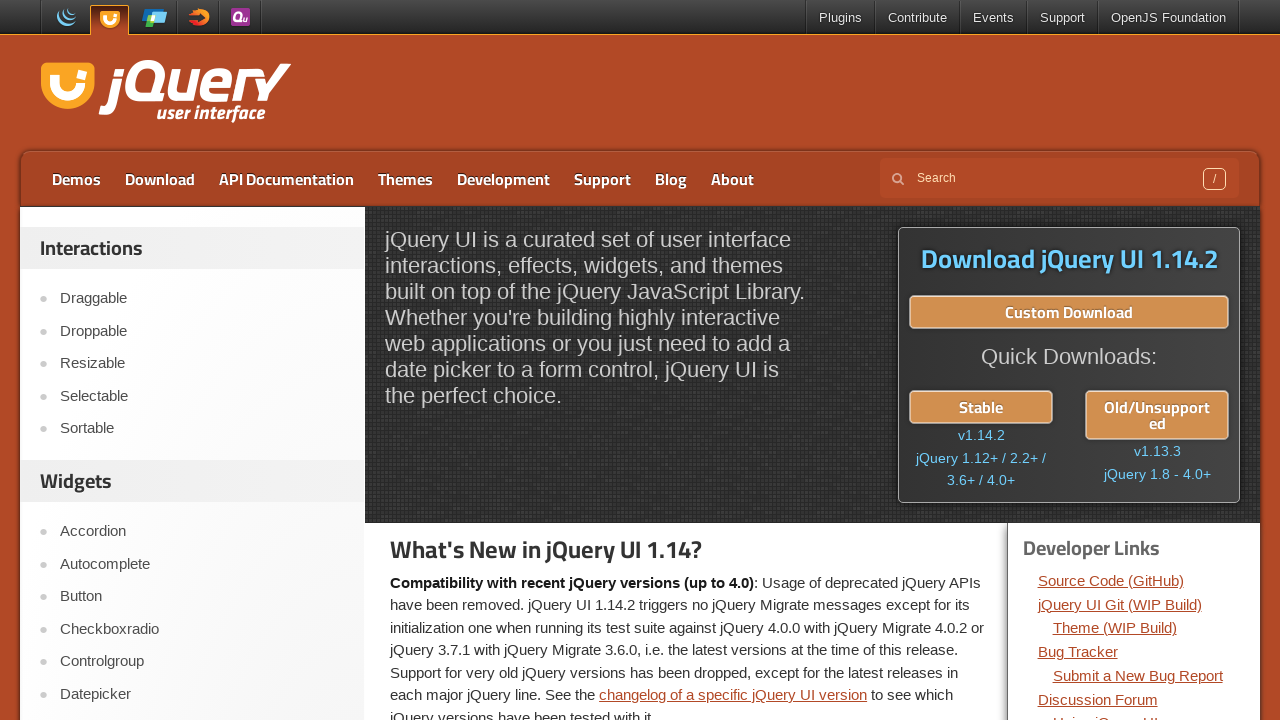

Navigated to jQuery UI homepage
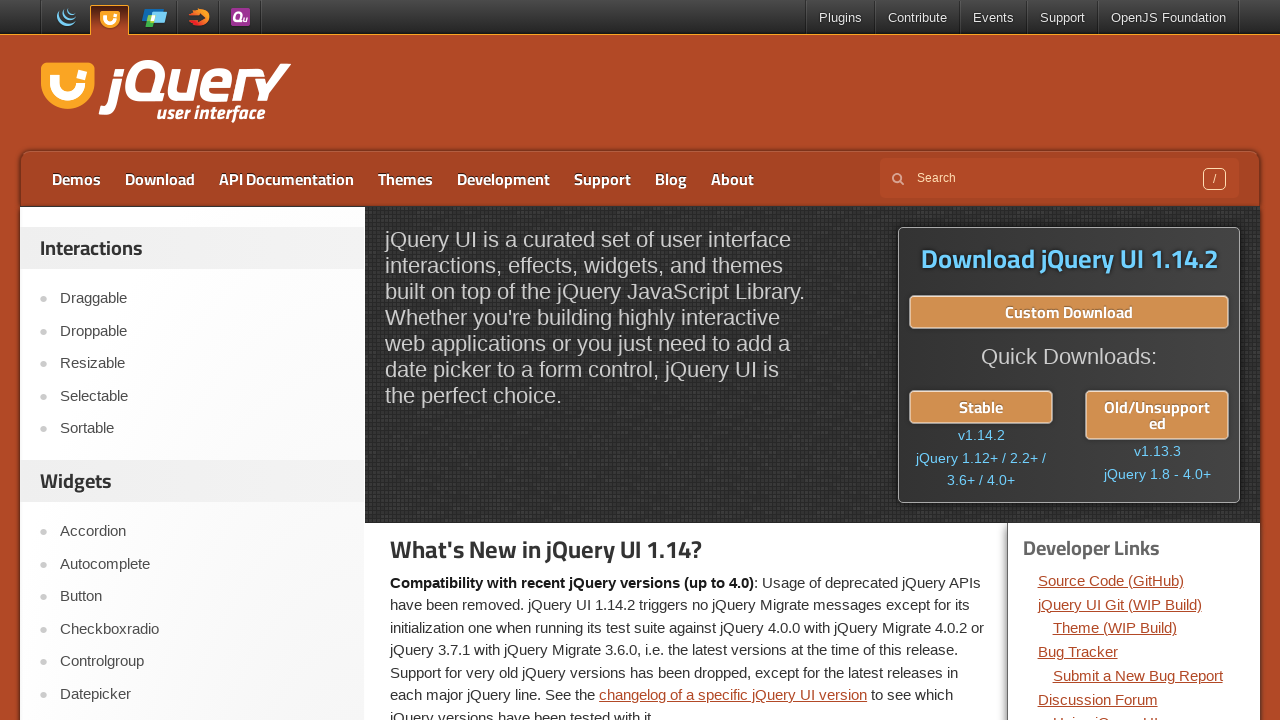

Clicked on Draggable link at (202, 299) on a:text('Draggable')
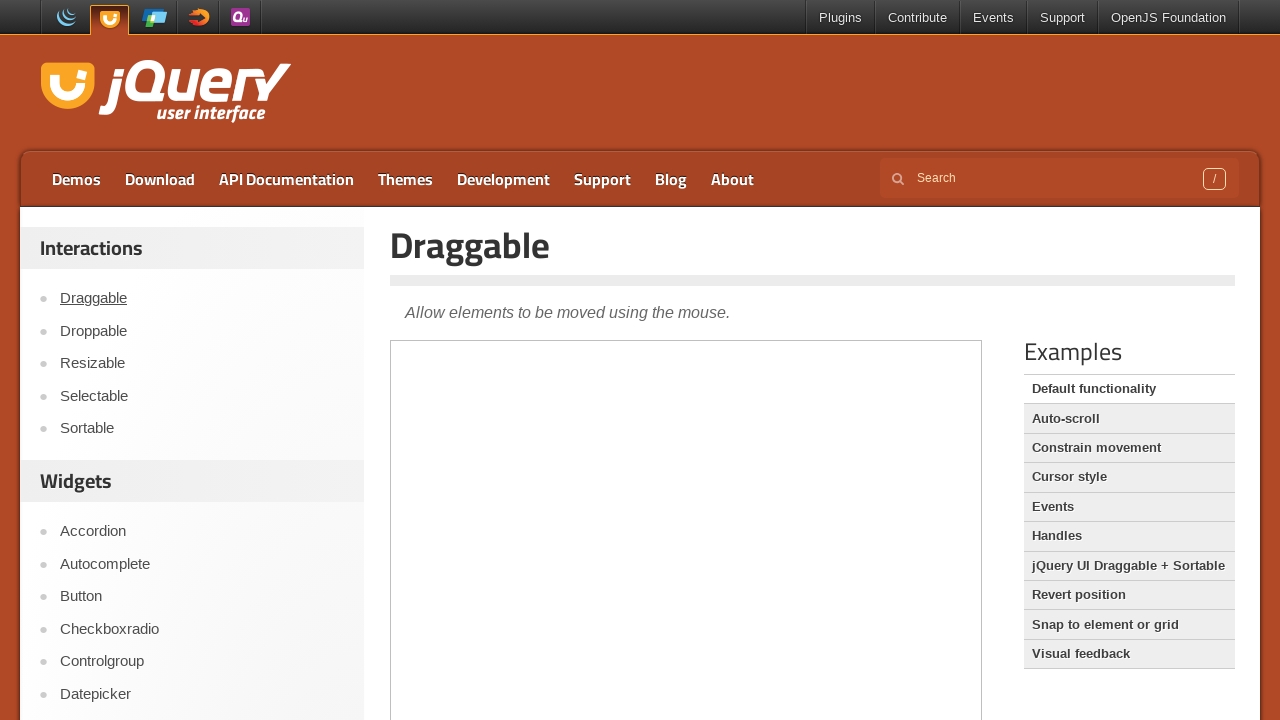

Located demo iframe
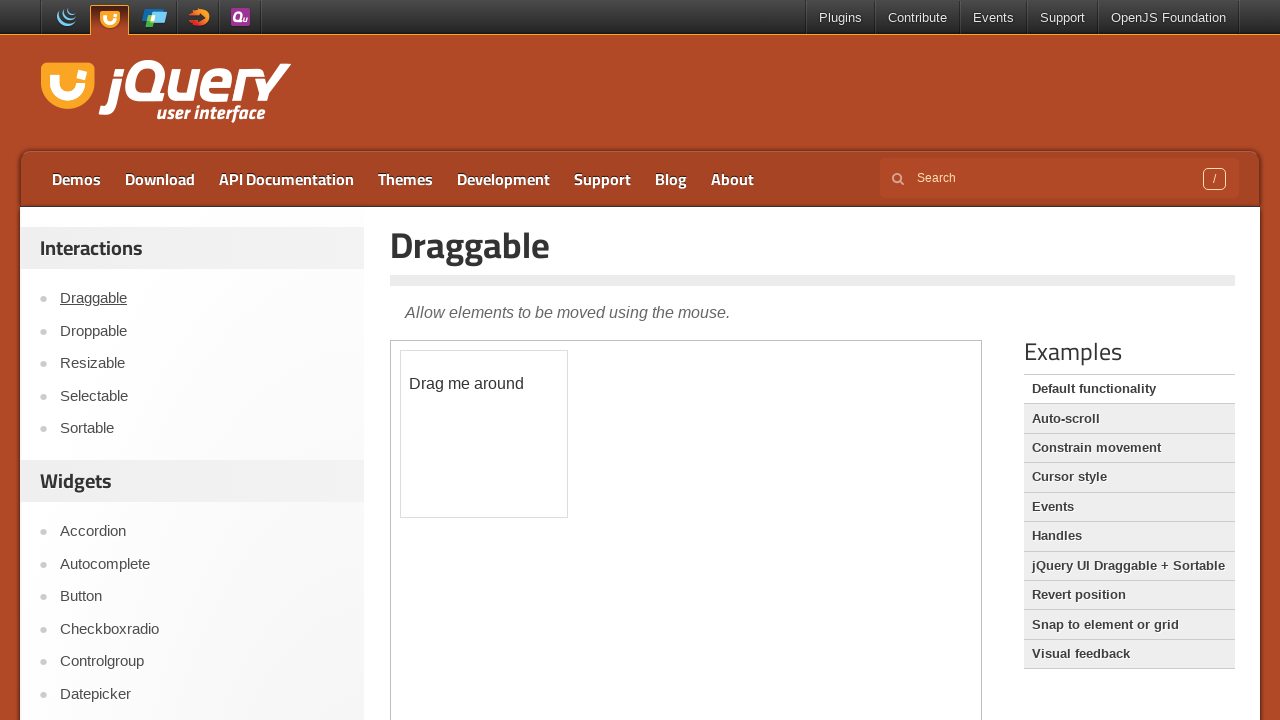

Located draggable element
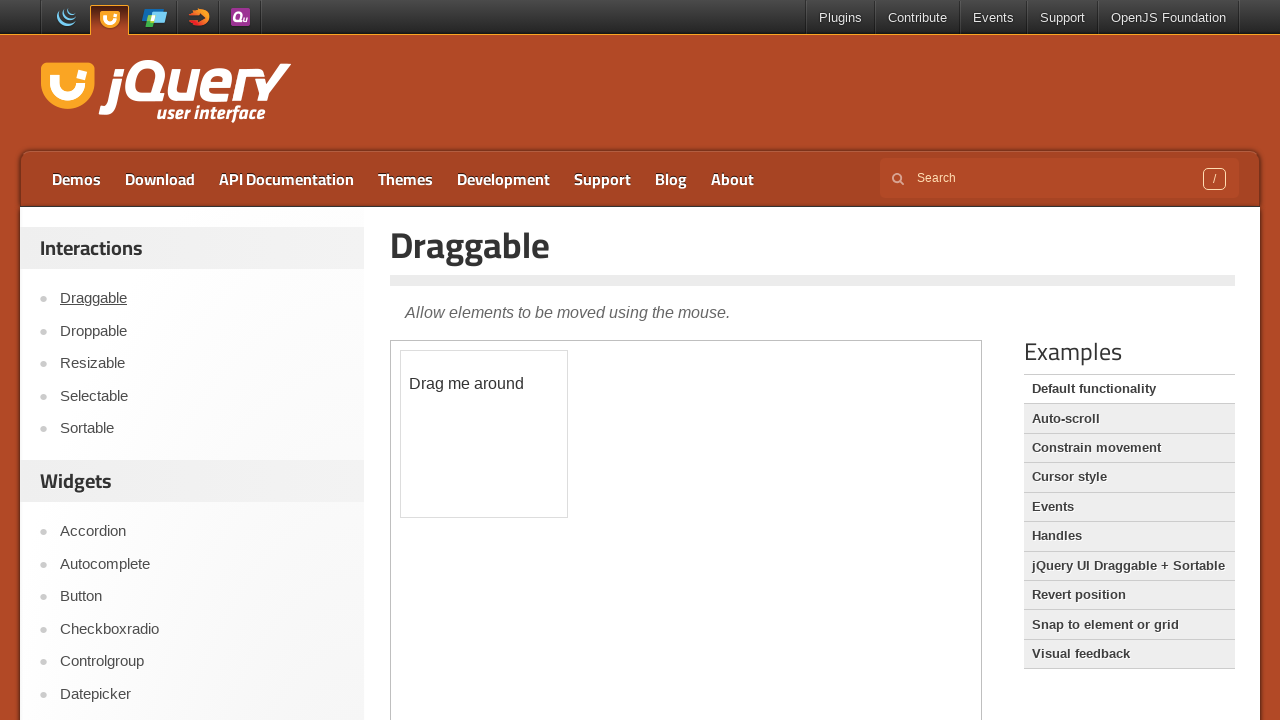

Dragged element 100 pixels right and 100 pixels down at (501, 451)
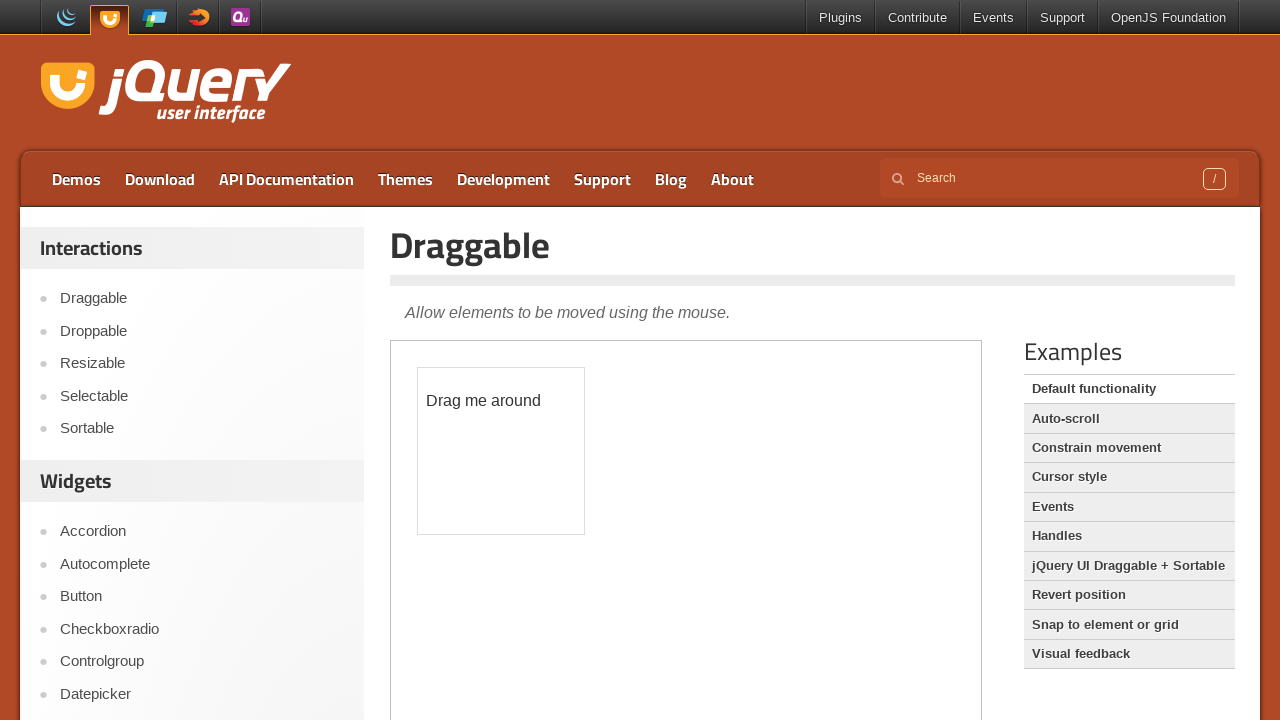

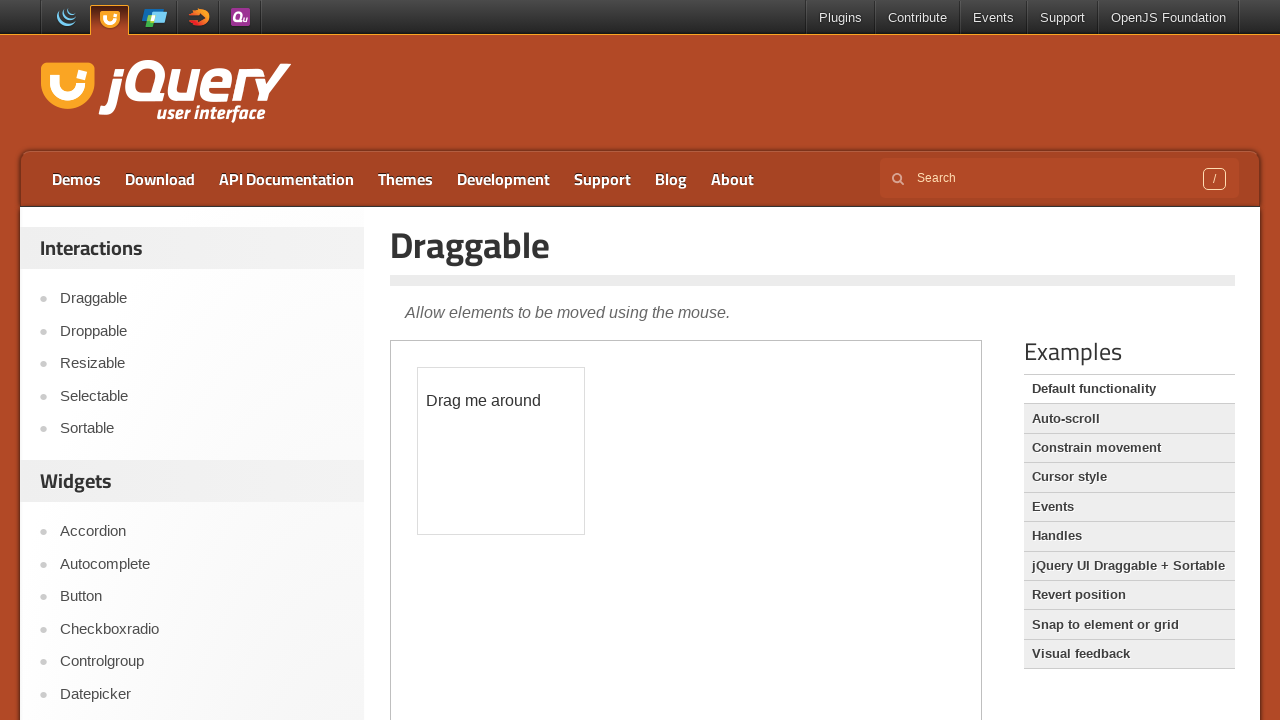